Tests editing a todo item by double-clicking, filling new text, and pressing Enter

Starting URL: https://demo.playwright.dev/todomvc

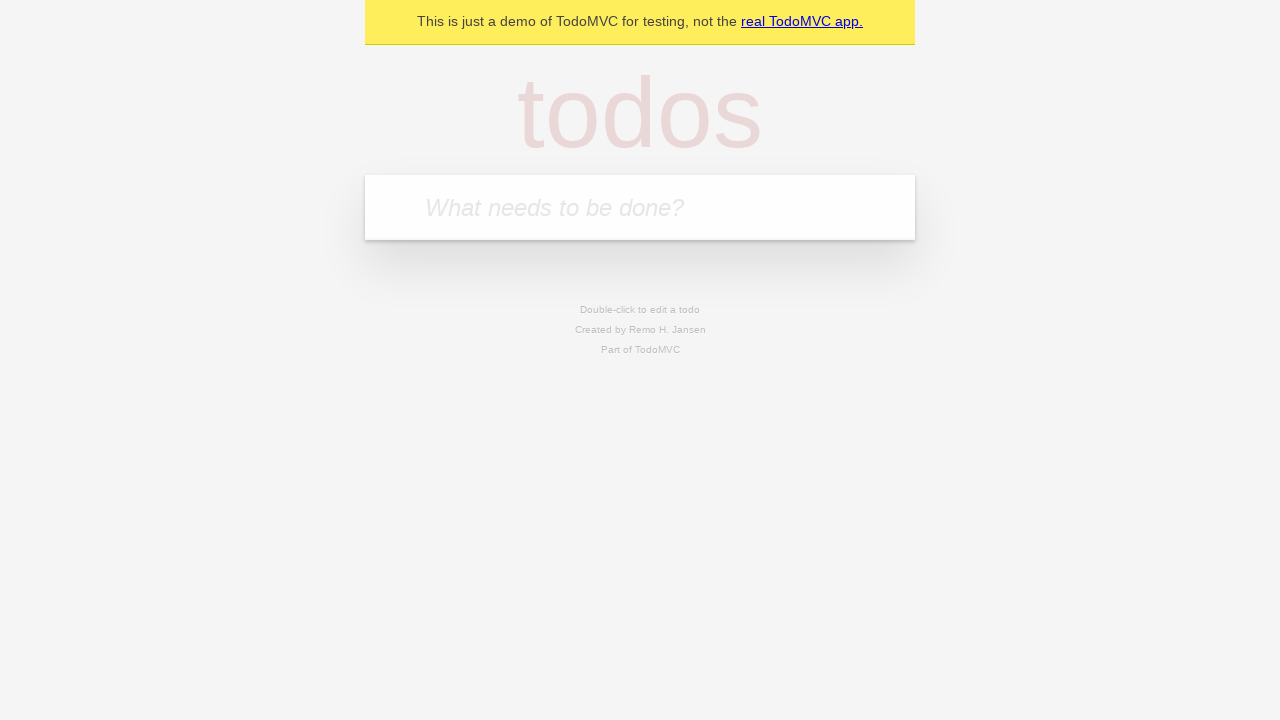

Filled new-todo input with 'buy some cheese' on .new-todo
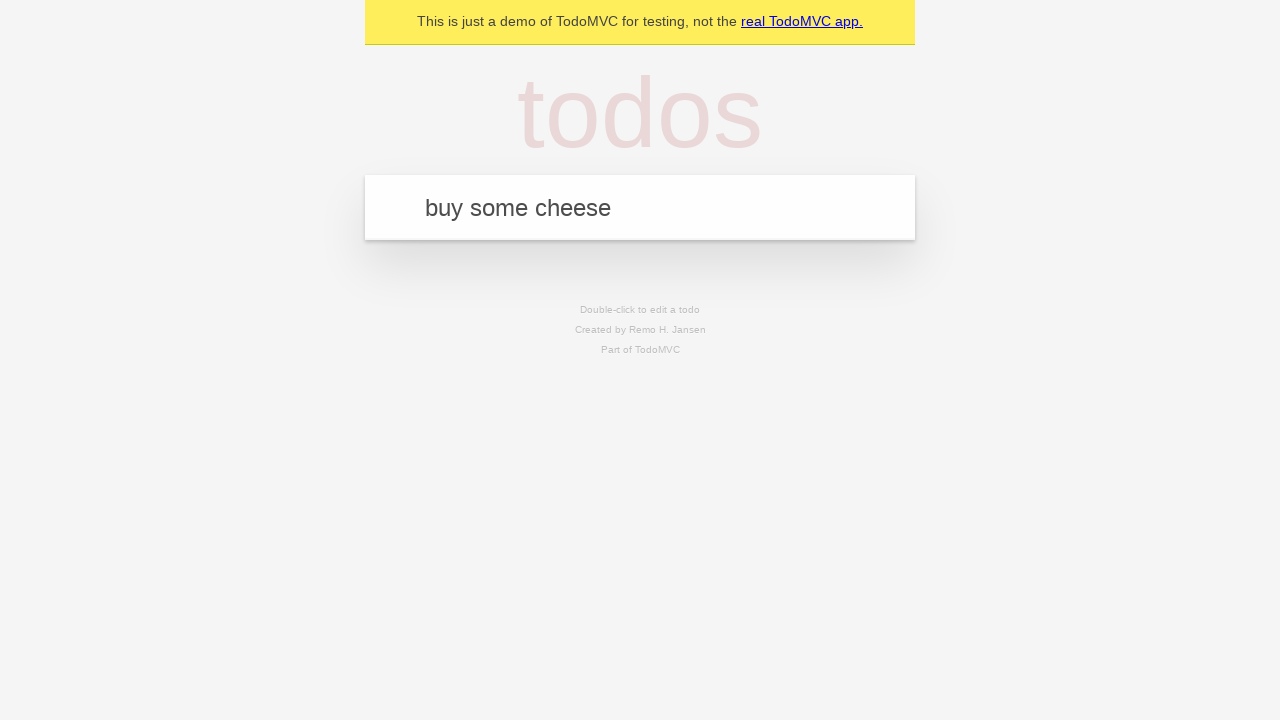

Pressed Enter to add first todo 'buy some cheese' on .new-todo
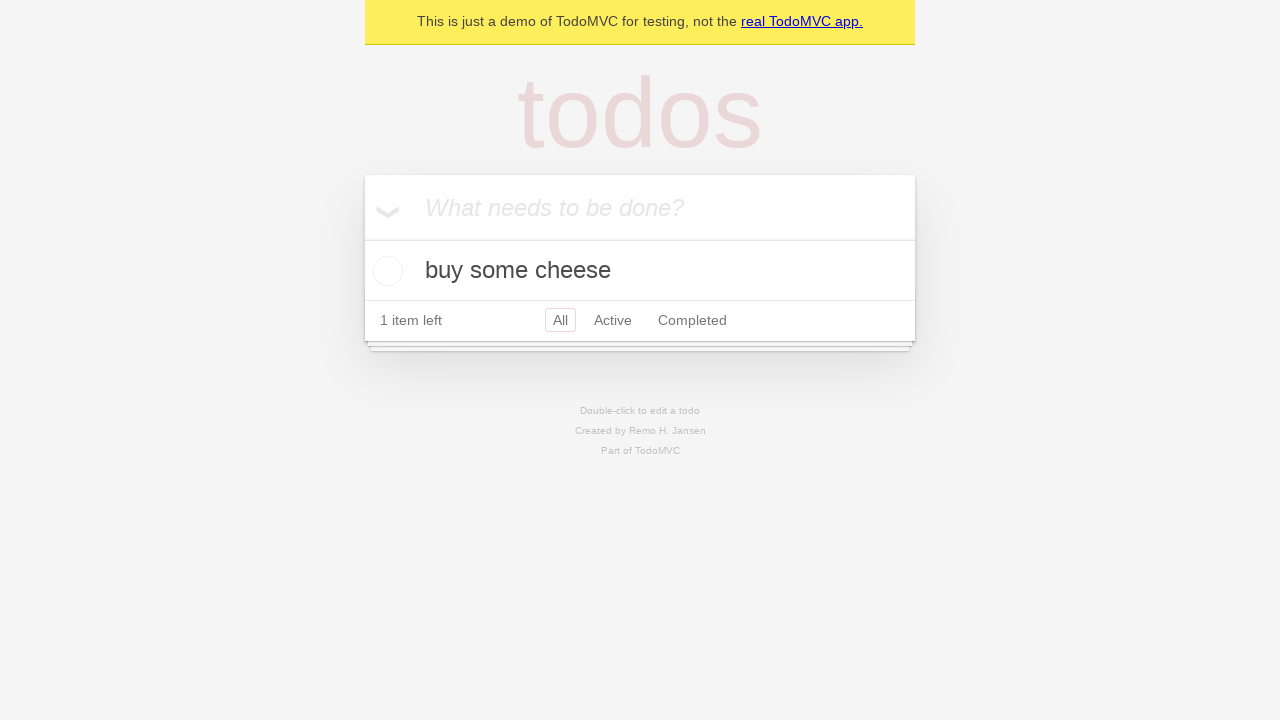

Filled new-todo input with 'feed the cat' on .new-todo
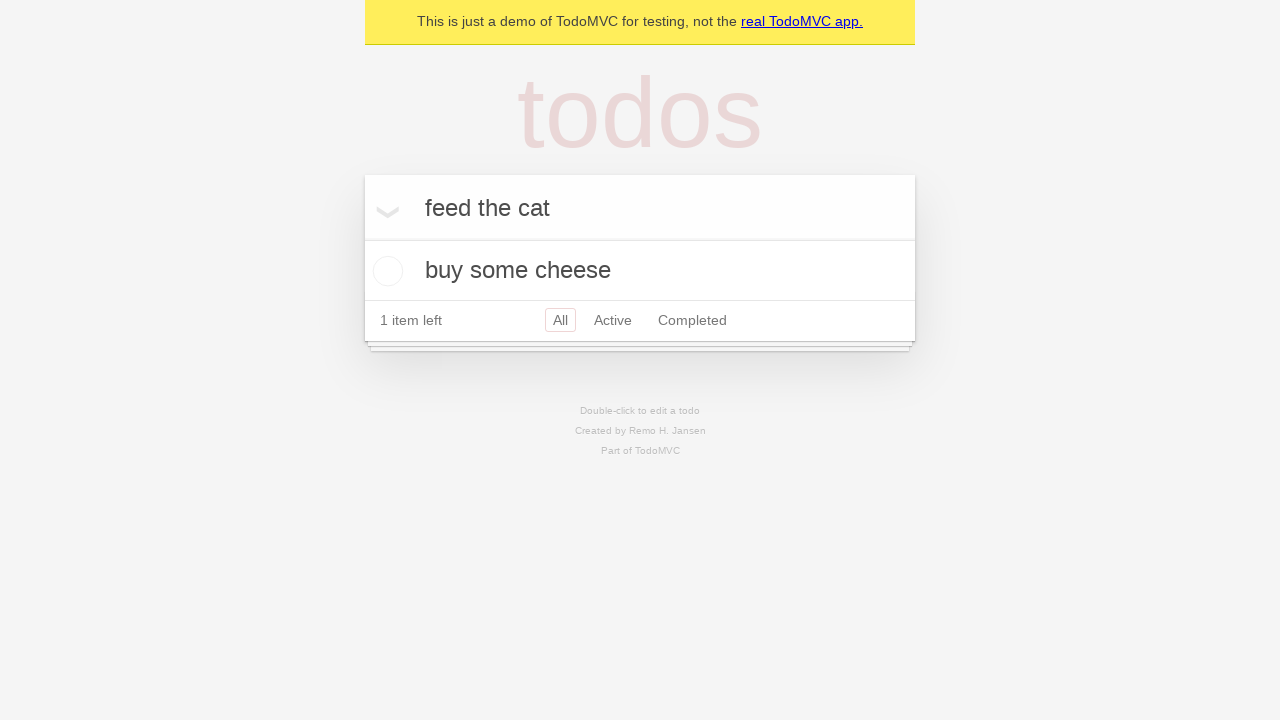

Pressed Enter to add second todo 'feed the cat' on .new-todo
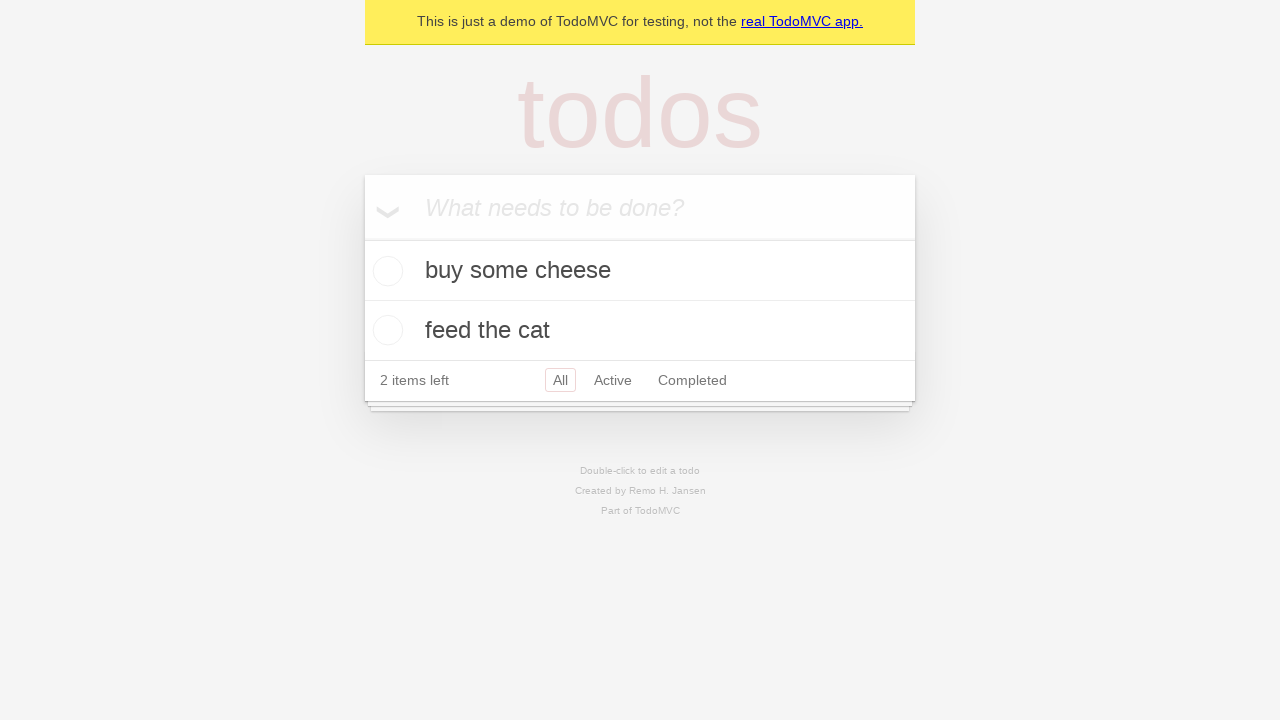

Filled new-todo input with 'book a doctors appointment' on .new-todo
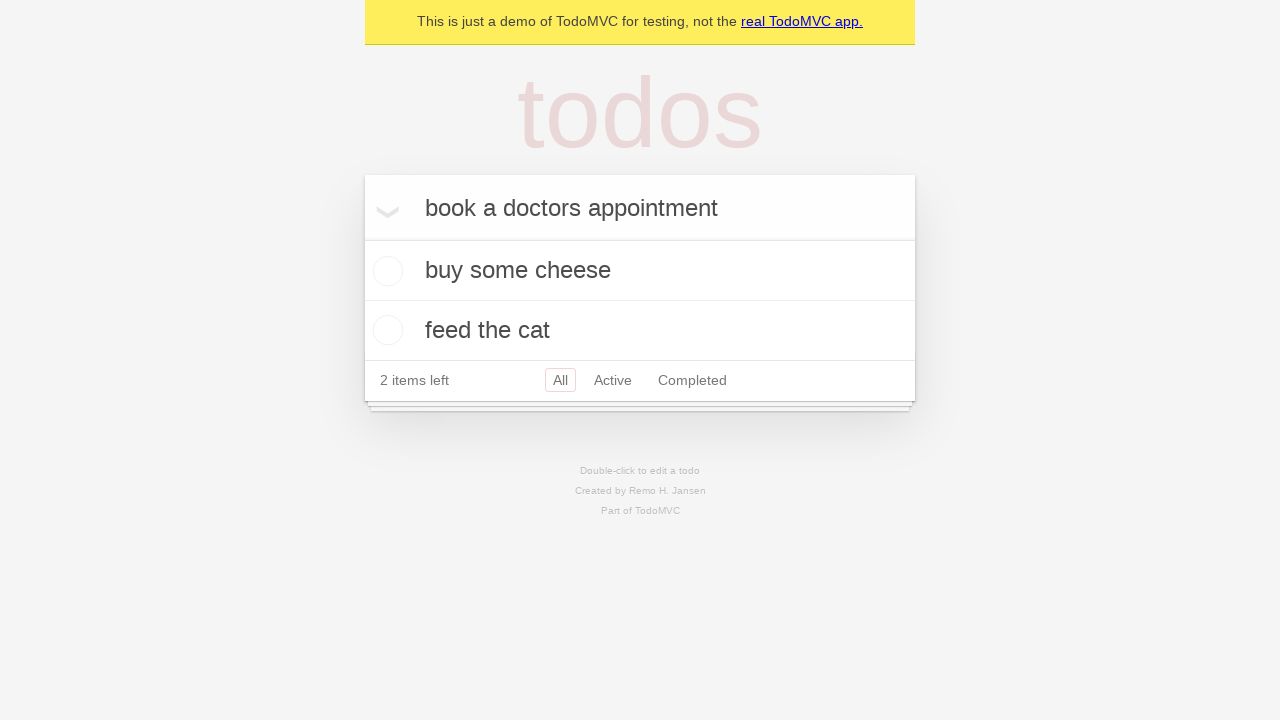

Pressed Enter to add third todo 'book a doctors appointment' on .new-todo
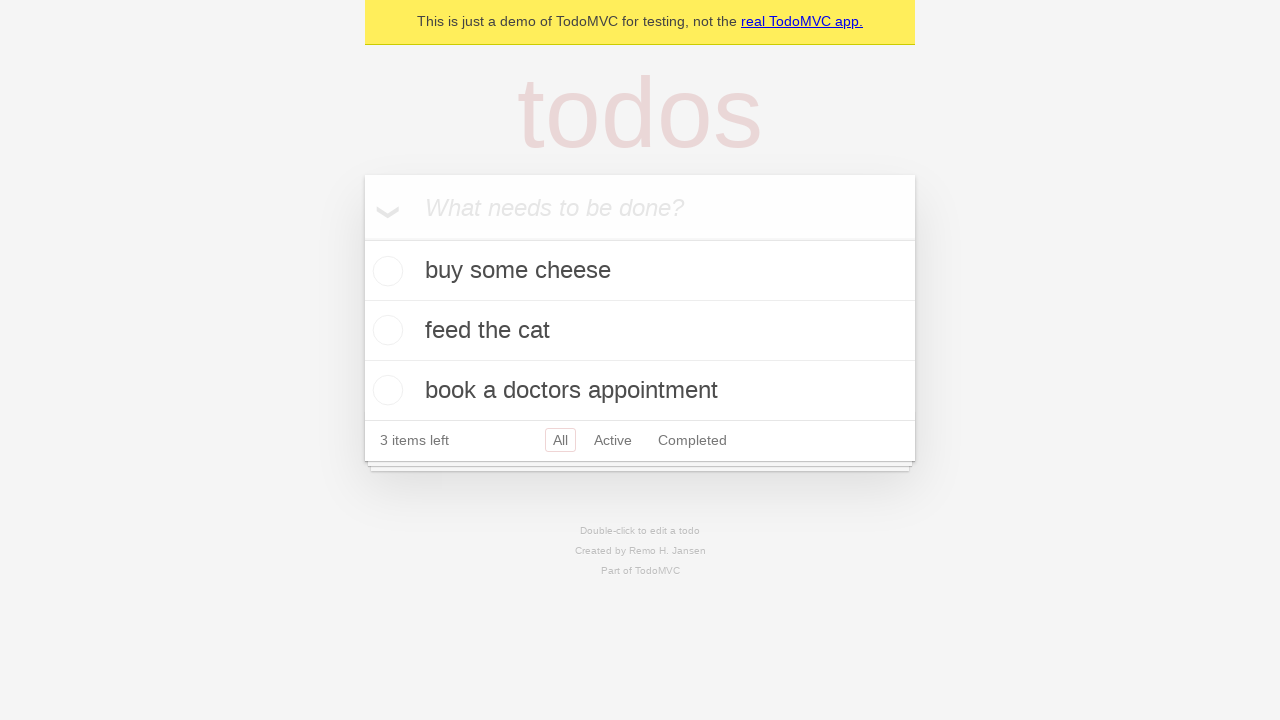

Double-clicked second todo item to enter edit mode at (640, 331) on .todo-list li >> nth=1
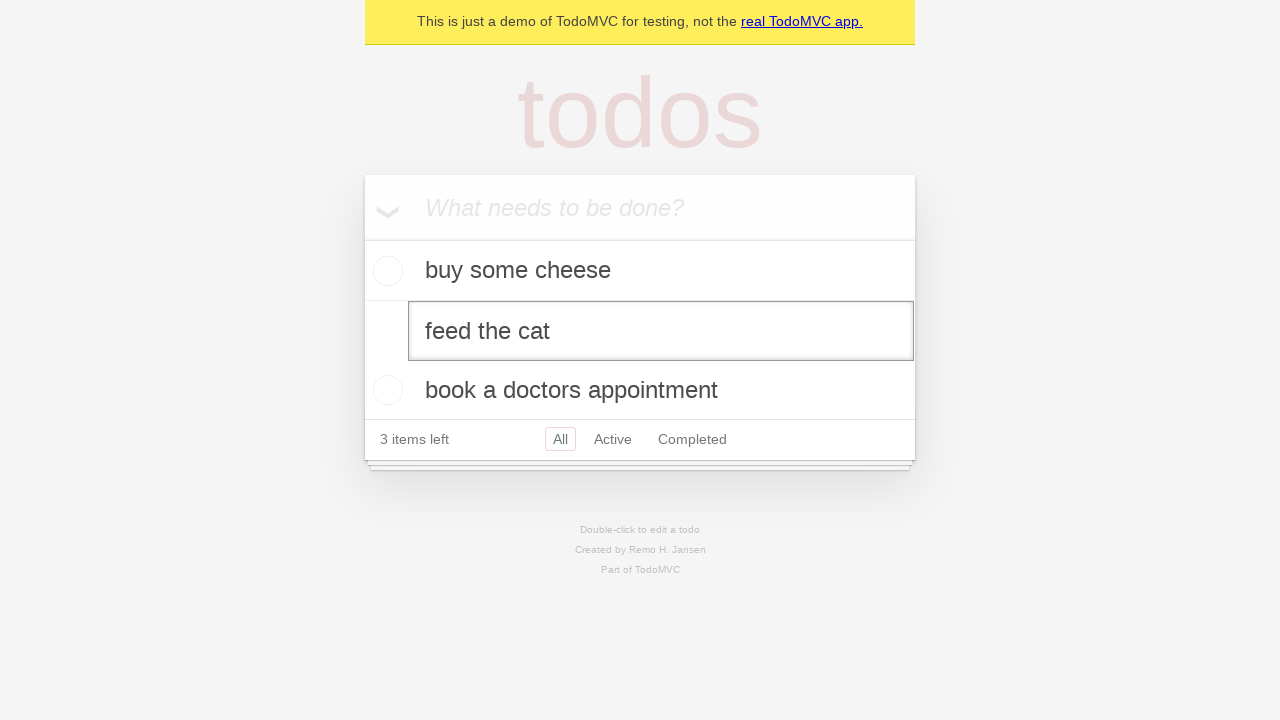

Filled edit field with new text 'buy some sausages' on .todo-list li >> nth=1 >> .edit
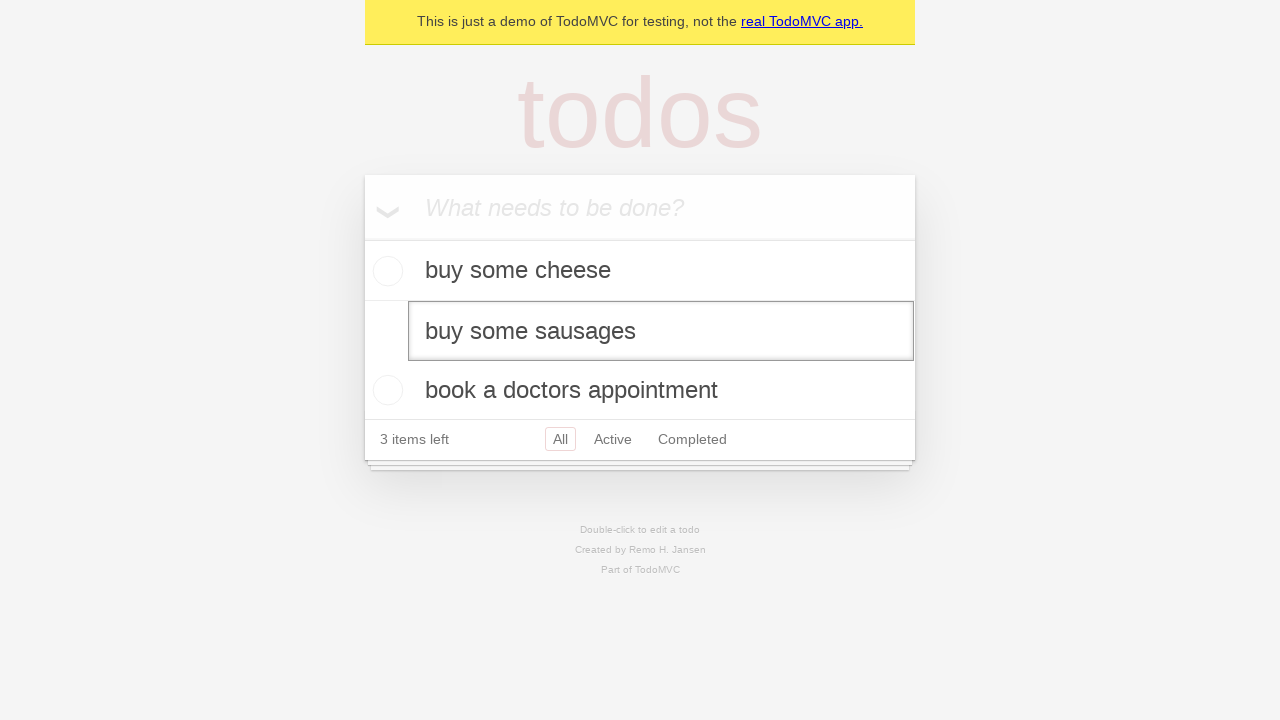

Pressed Enter to confirm edit and save new todo text on .todo-list li >> nth=1 >> .edit
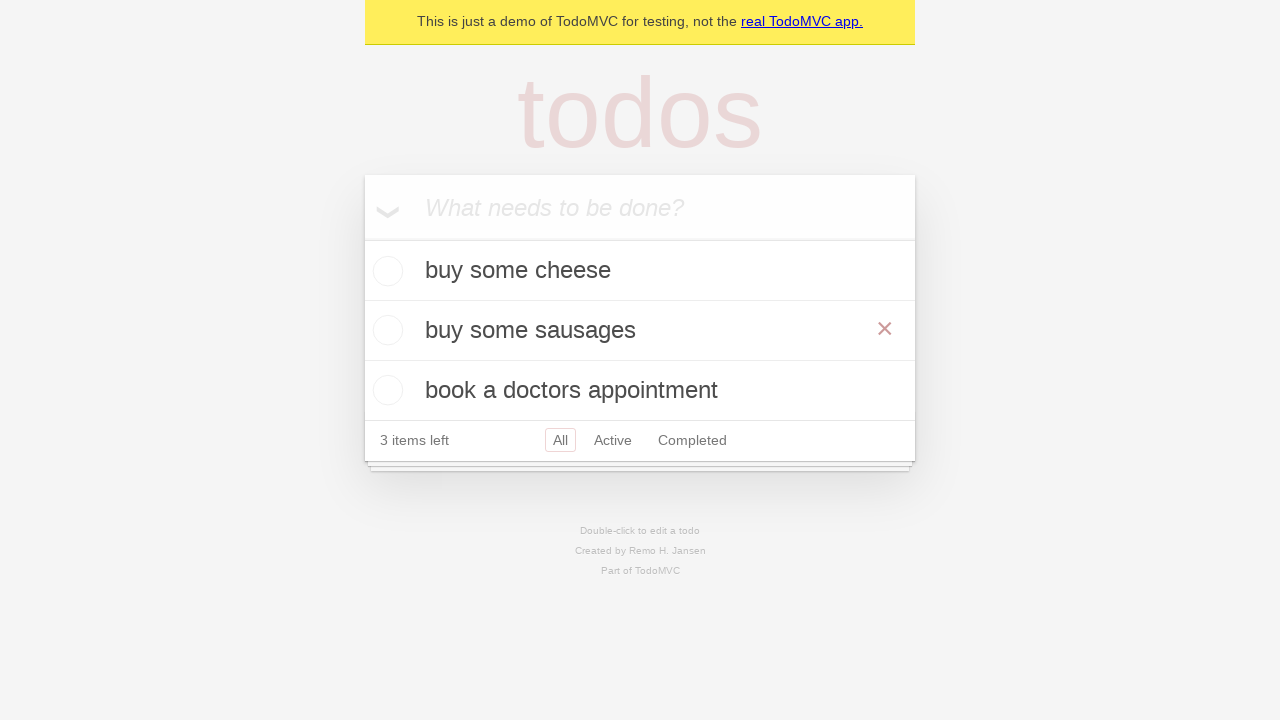

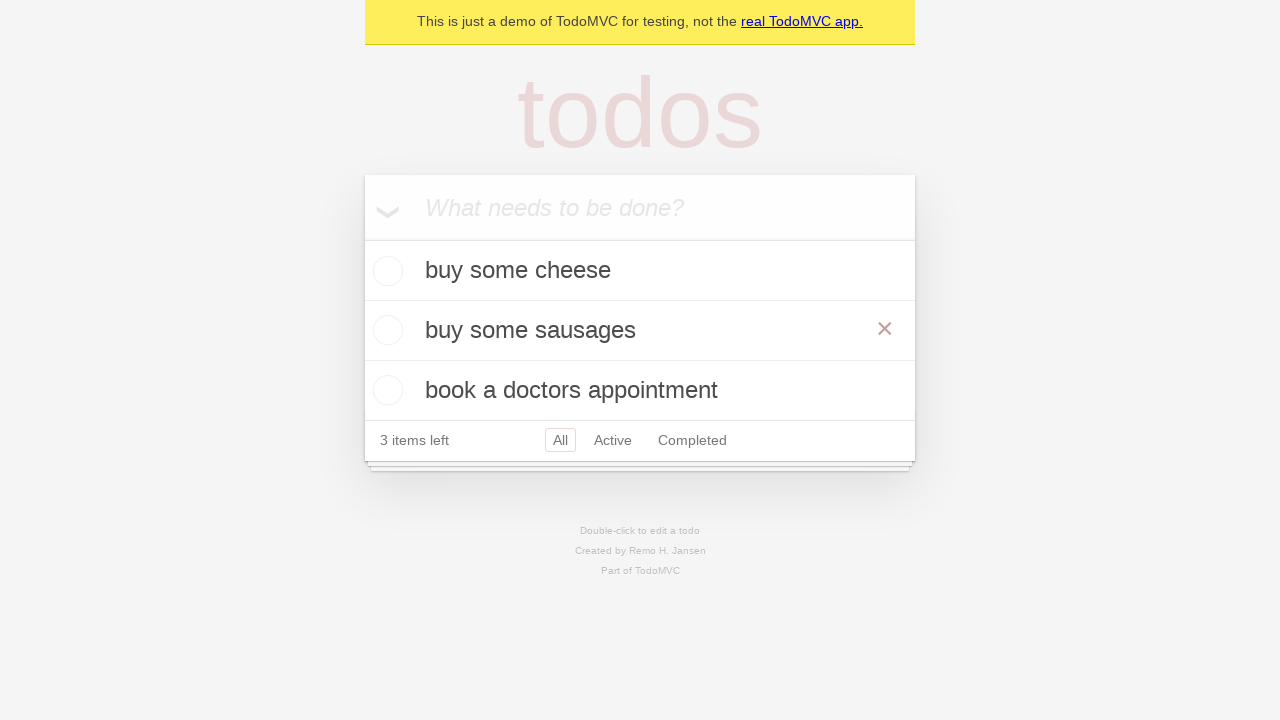